Tests that clicking Clear completed removes completed items from the list.

Starting URL: https://demo.playwright.dev/todomvc

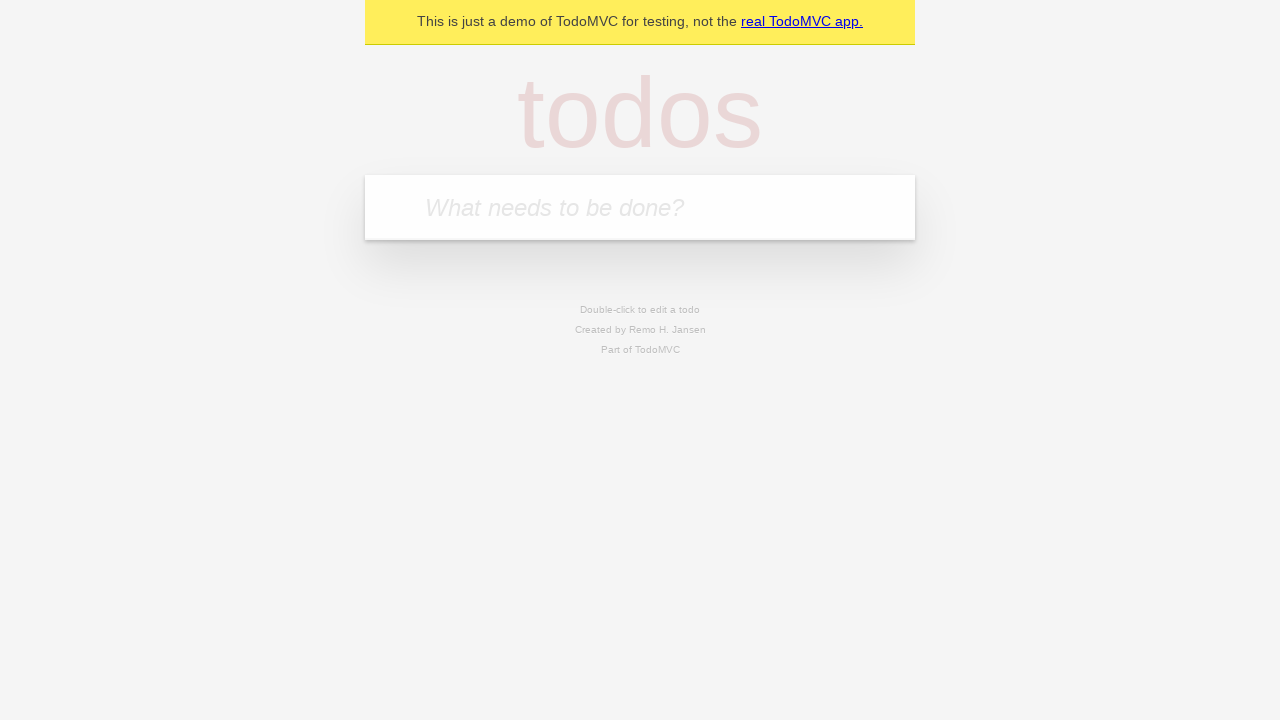

Filled todo input with 'buy some cheese' on internal:attr=[placeholder="What needs to be done?"i]
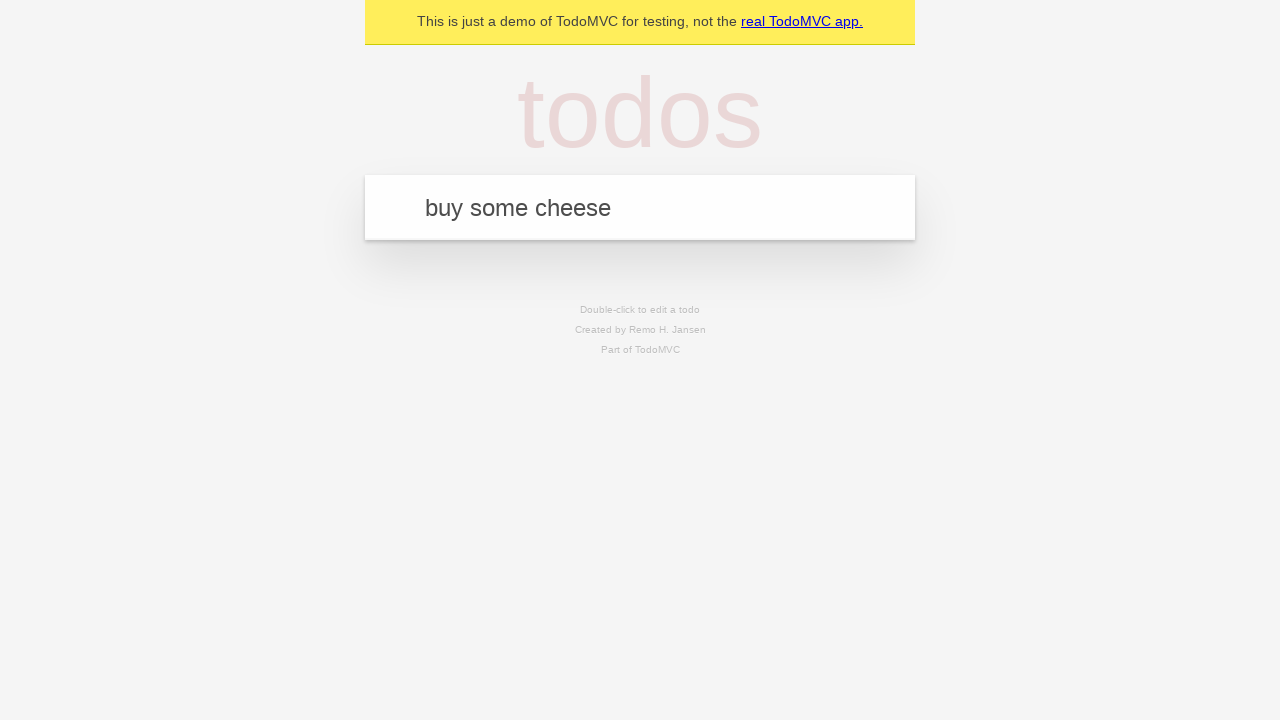

Pressed Enter to add first todo on internal:attr=[placeholder="What needs to be done?"i]
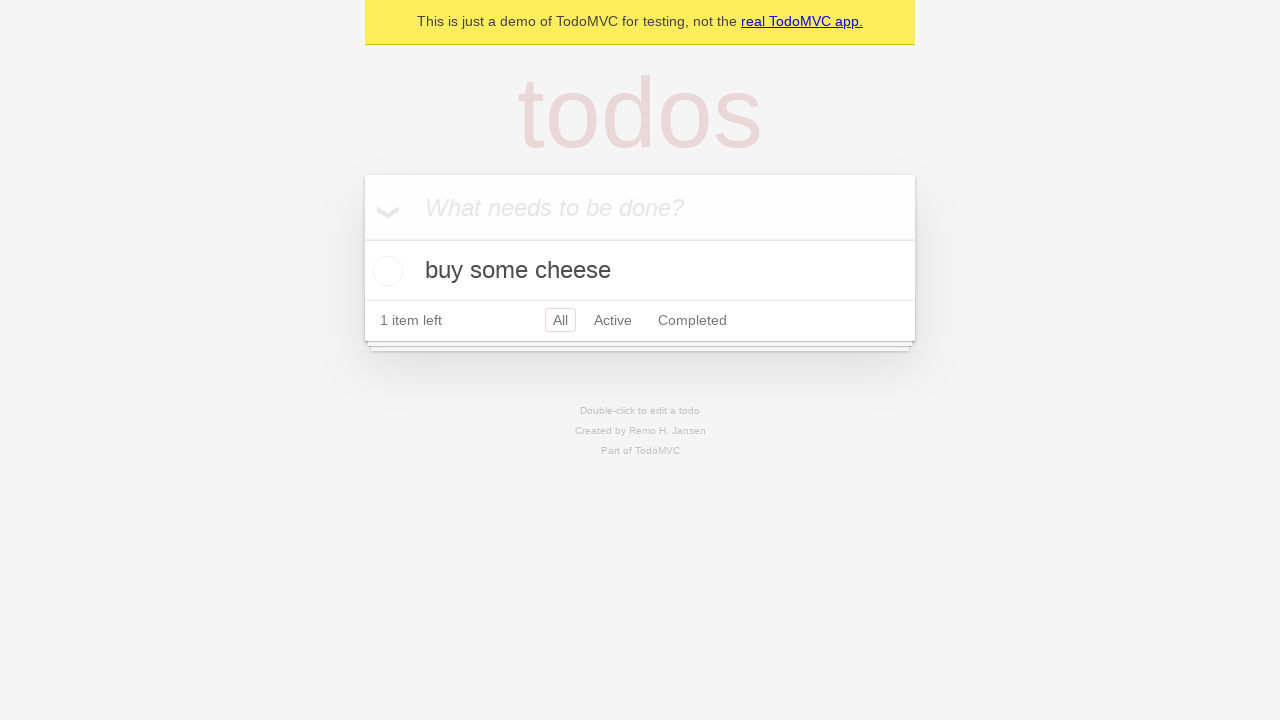

Filled todo input with 'feed the cat' on internal:attr=[placeholder="What needs to be done?"i]
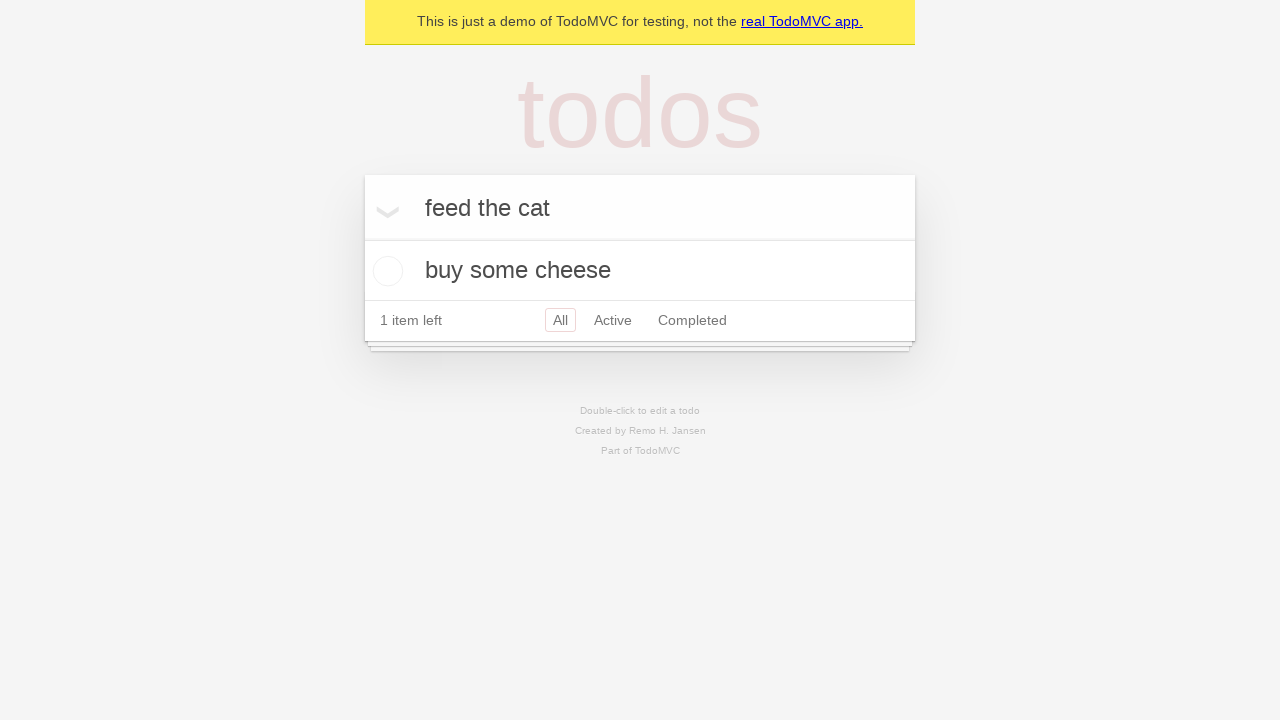

Pressed Enter to add second todo on internal:attr=[placeholder="What needs to be done?"i]
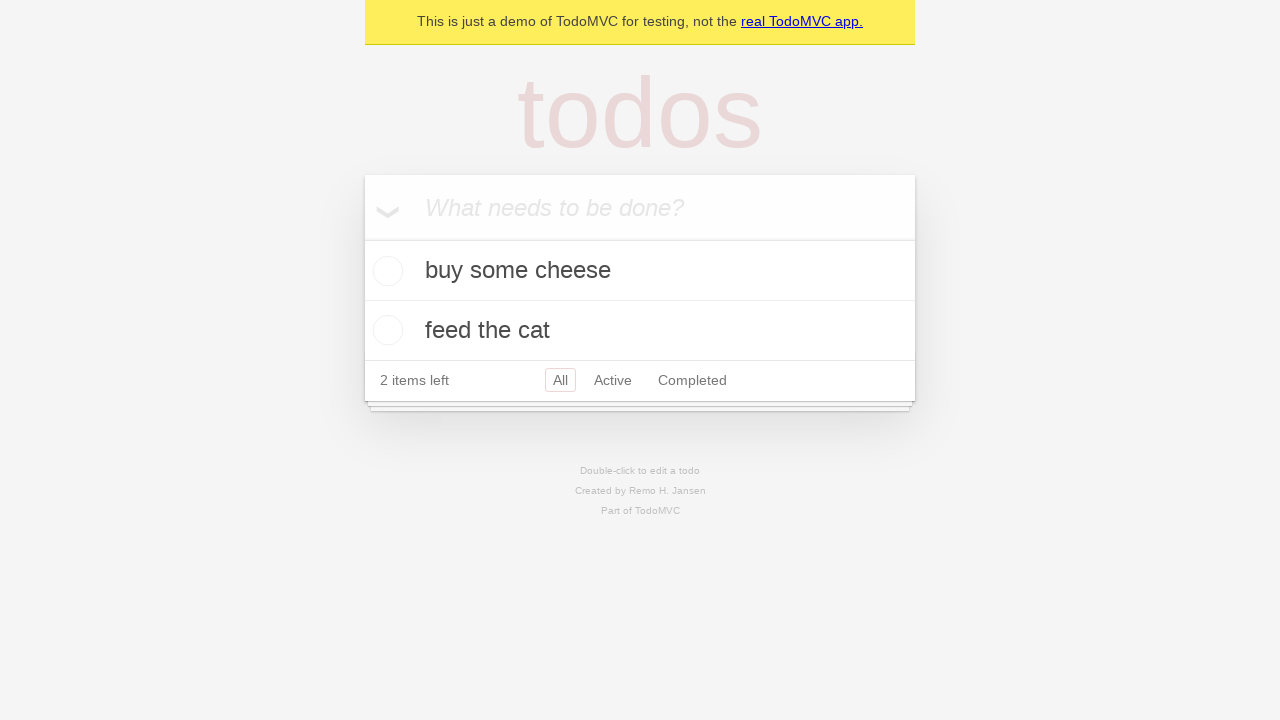

Filled todo input with 'book a doctors appointment' on internal:attr=[placeholder="What needs to be done?"i]
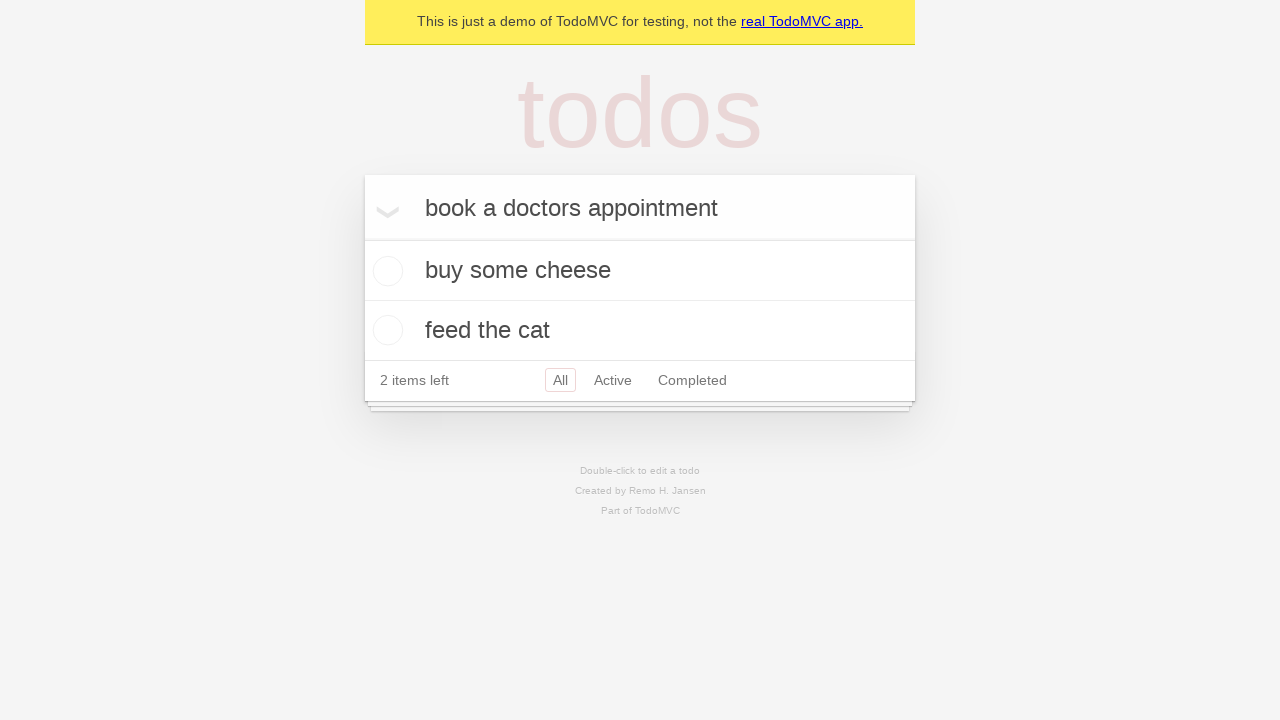

Pressed Enter to add third todo on internal:attr=[placeholder="What needs to be done?"i]
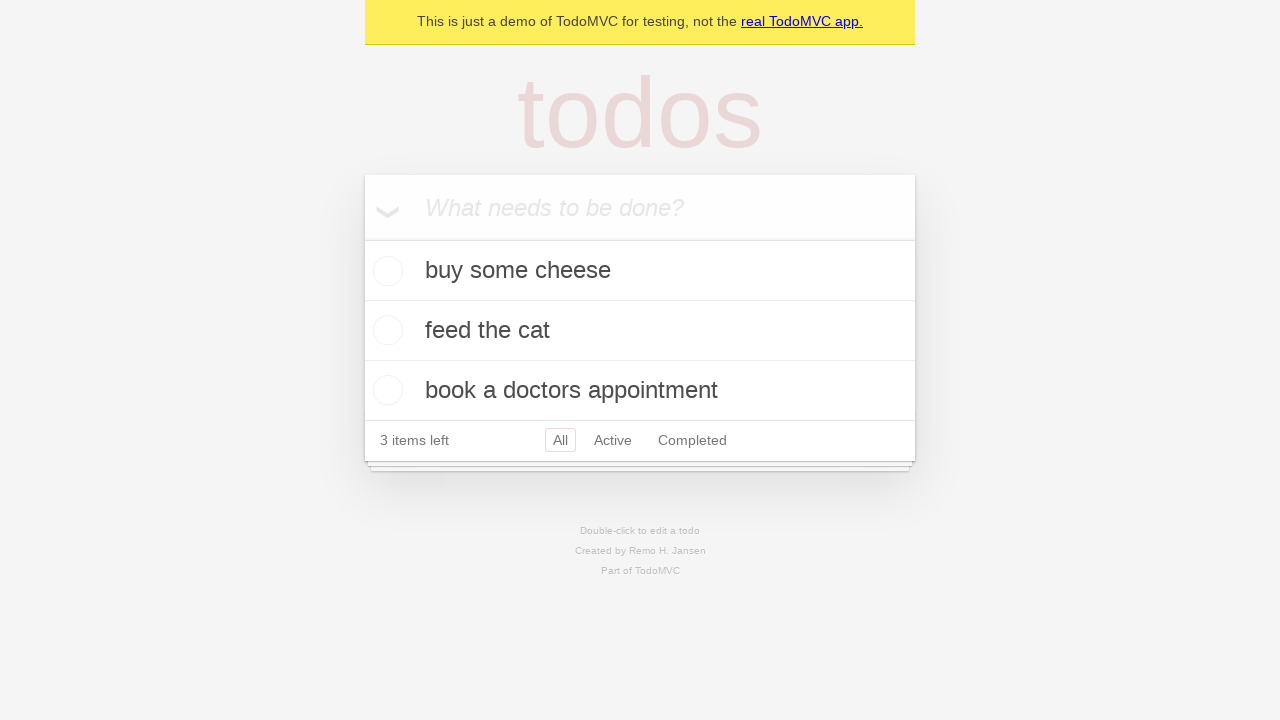

Checked the second todo item 'feed the cat' at (385, 330) on internal:testid=[data-testid="todo-item"s] >> nth=1 >> internal:role=checkbox
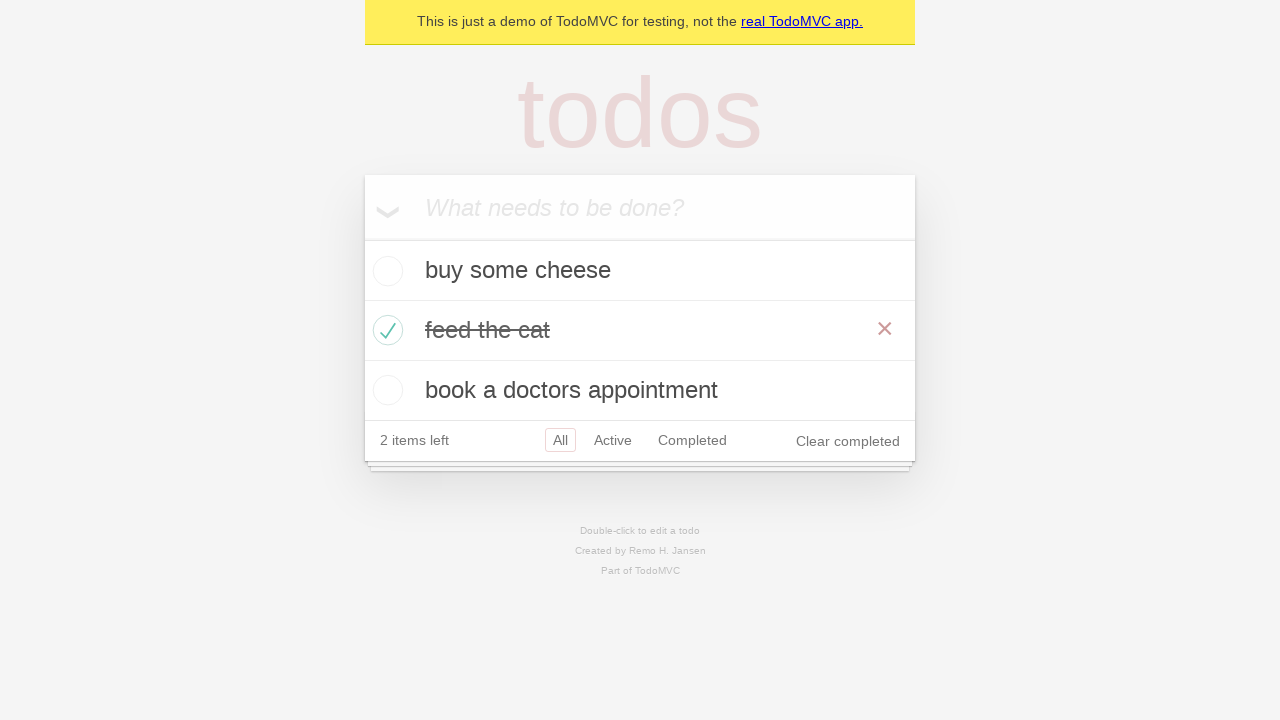

Clicked 'Clear completed' button to remove completed todo at (848, 441) on internal:role=button[name="Clear completed"i]
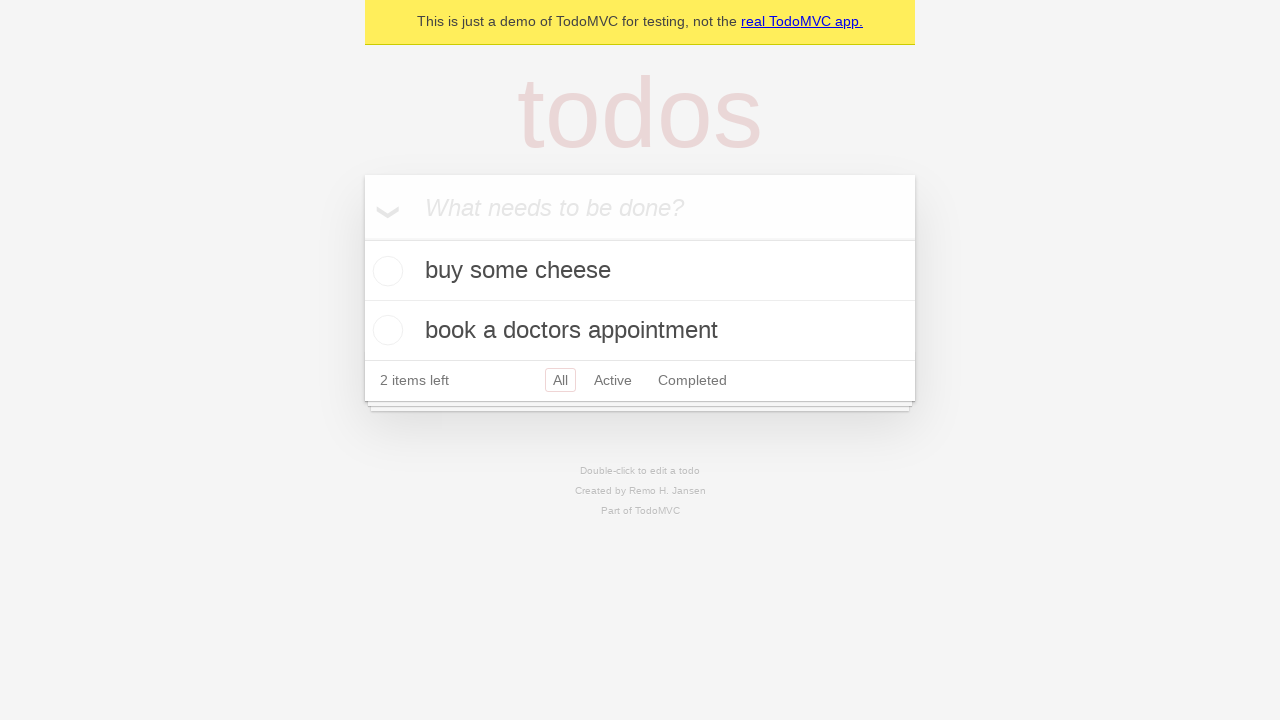

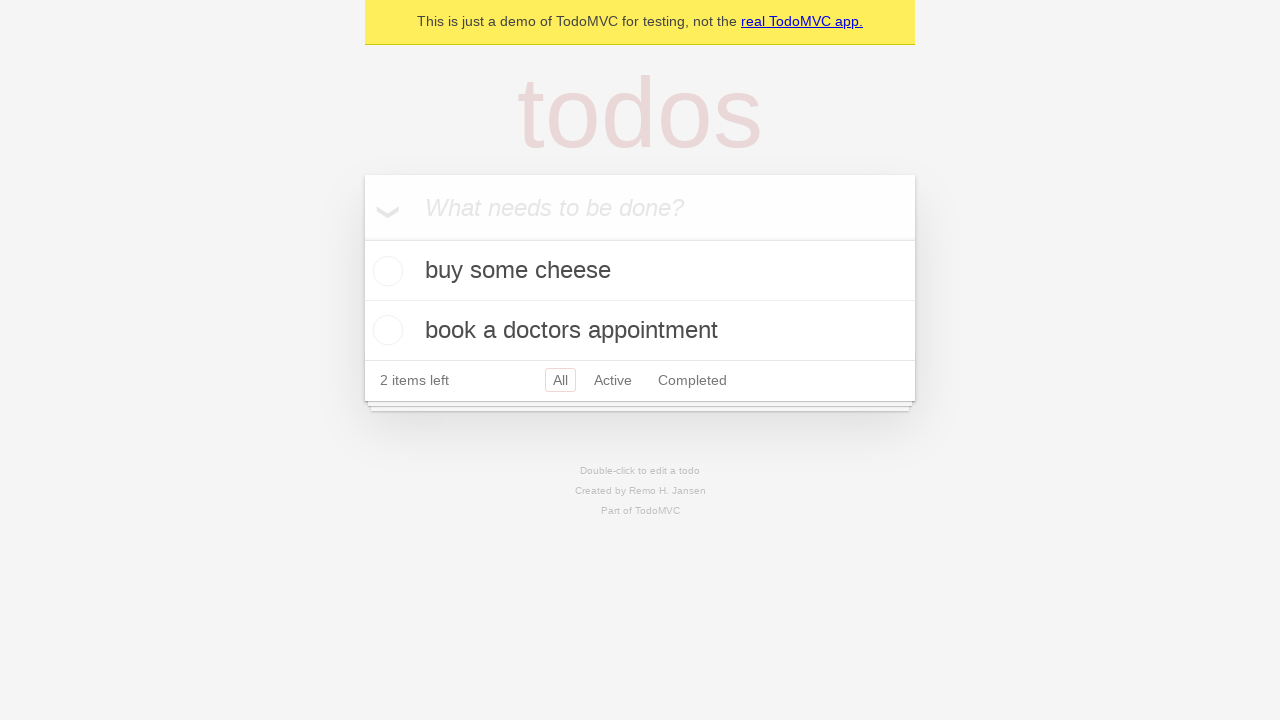